Tests file download functionality by navigating to a download page and clicking on the first download link to trigger a file download.

Starting URL: https://the-internet.herokuapp.com/download

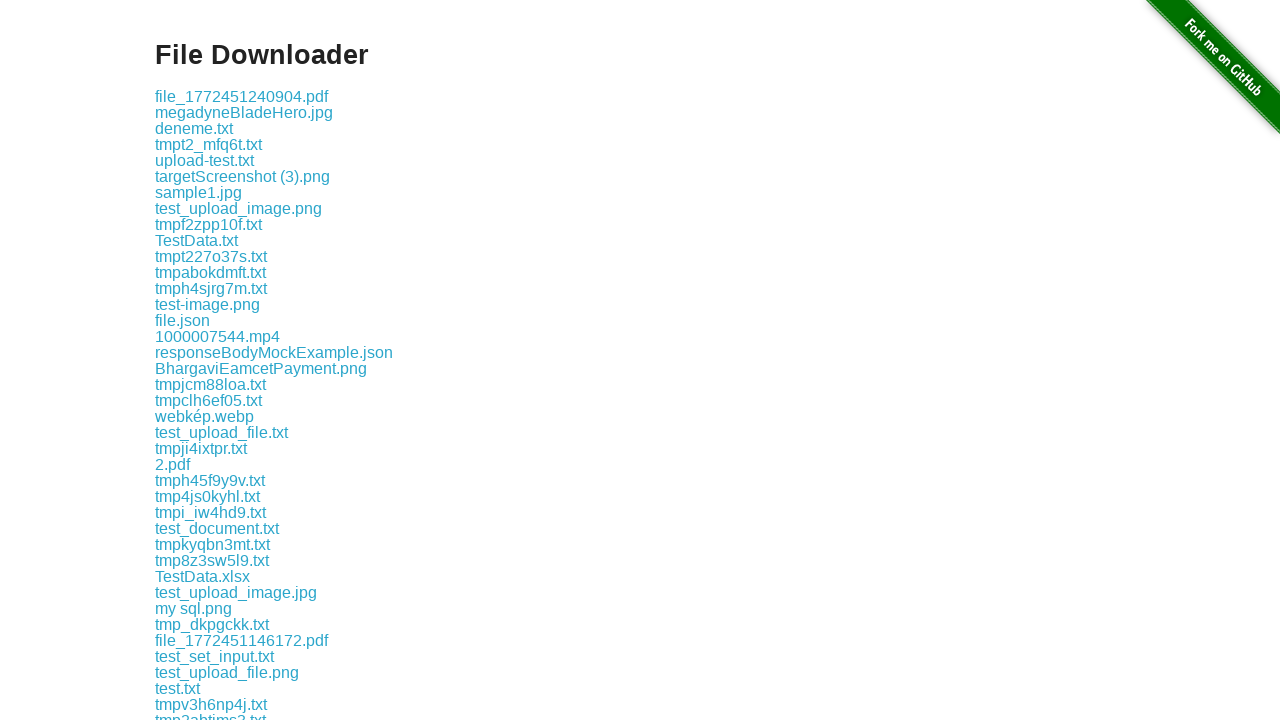

Download link loaded on the page
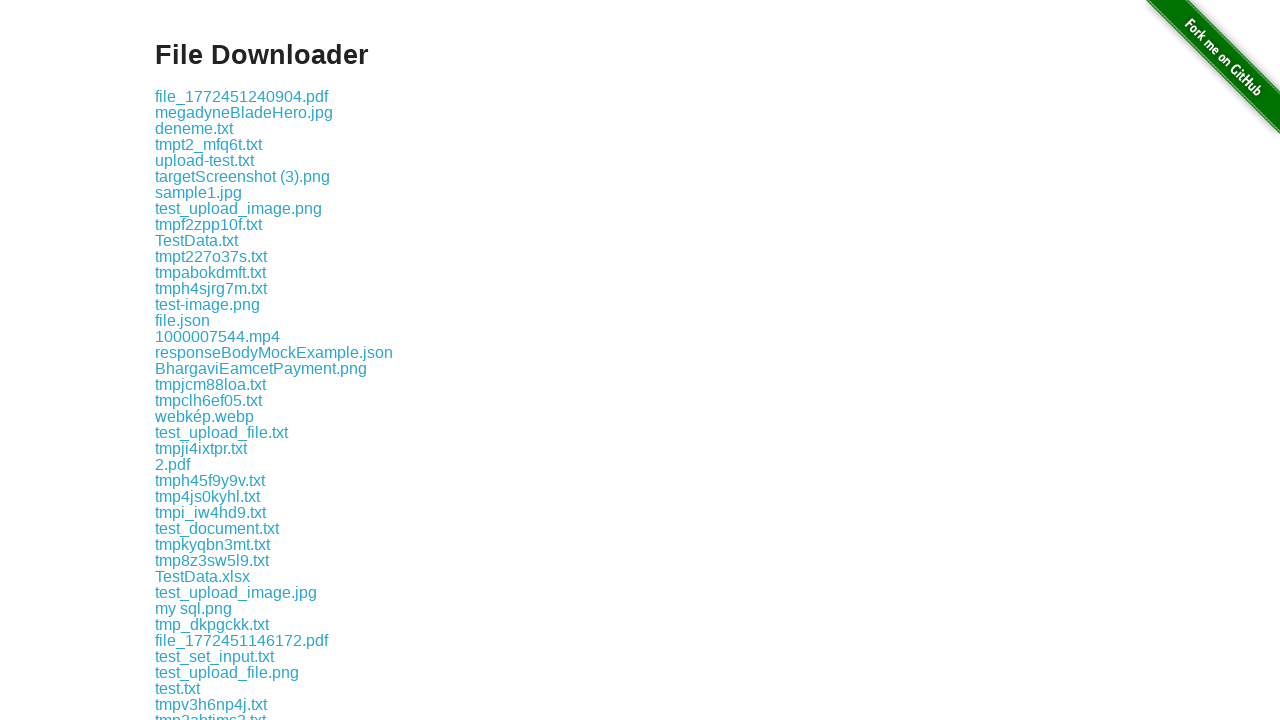

Clicked the first download link to trigger file download at (242, 96) on .example a
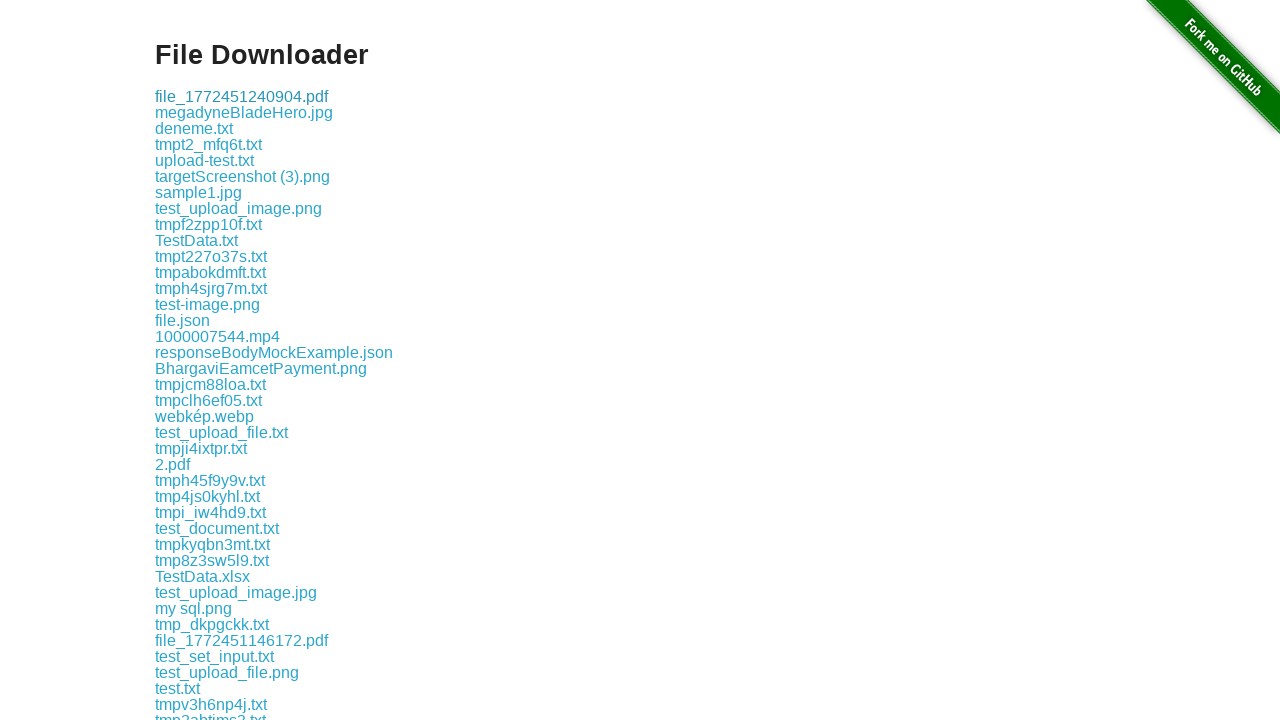

Download section remains visible after file download
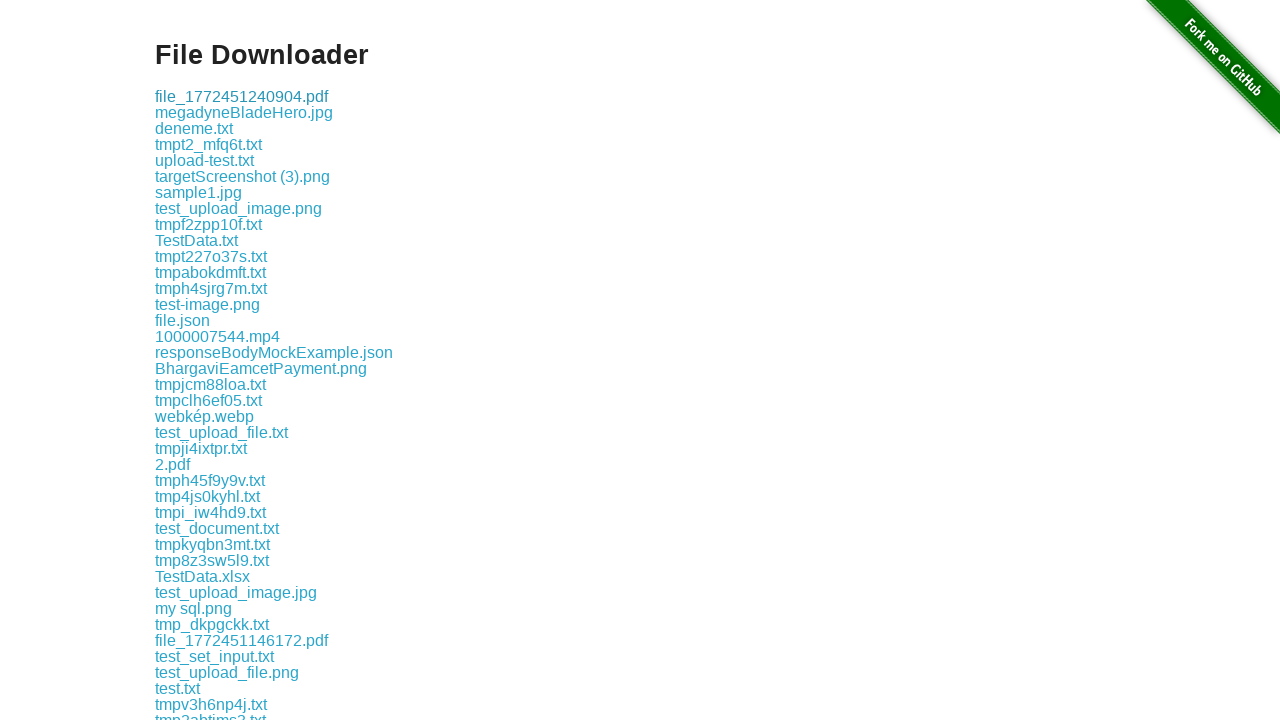

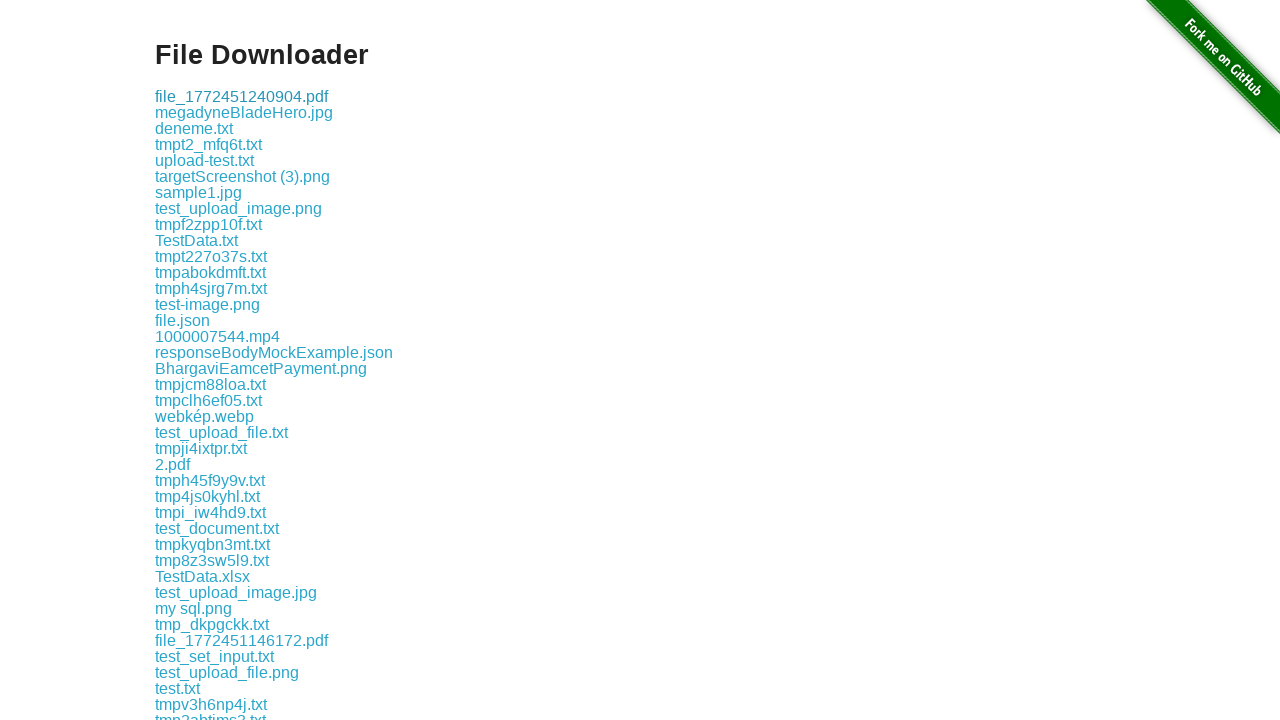